Demonstrates drag and drop action by dragging a source element onto a target element

Starting URL: https://crossbrowsertesting.github.io/drag-and-drop

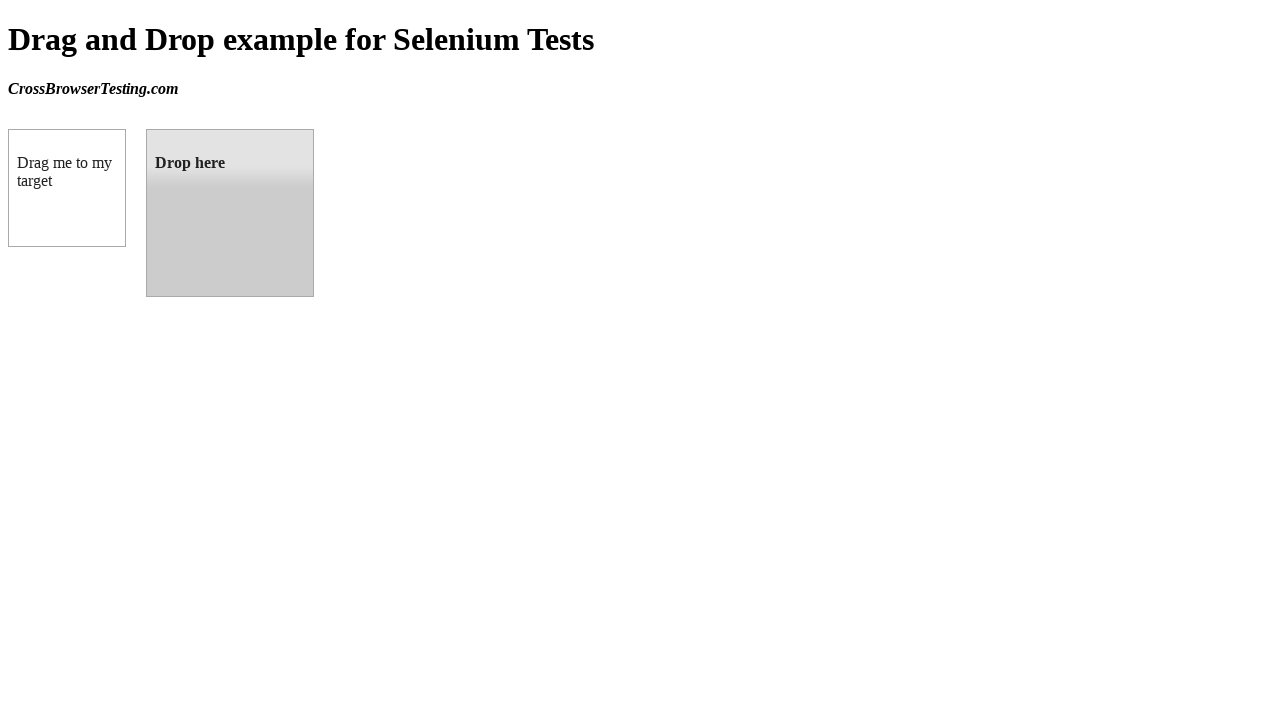

Waited for draggable element to be visible
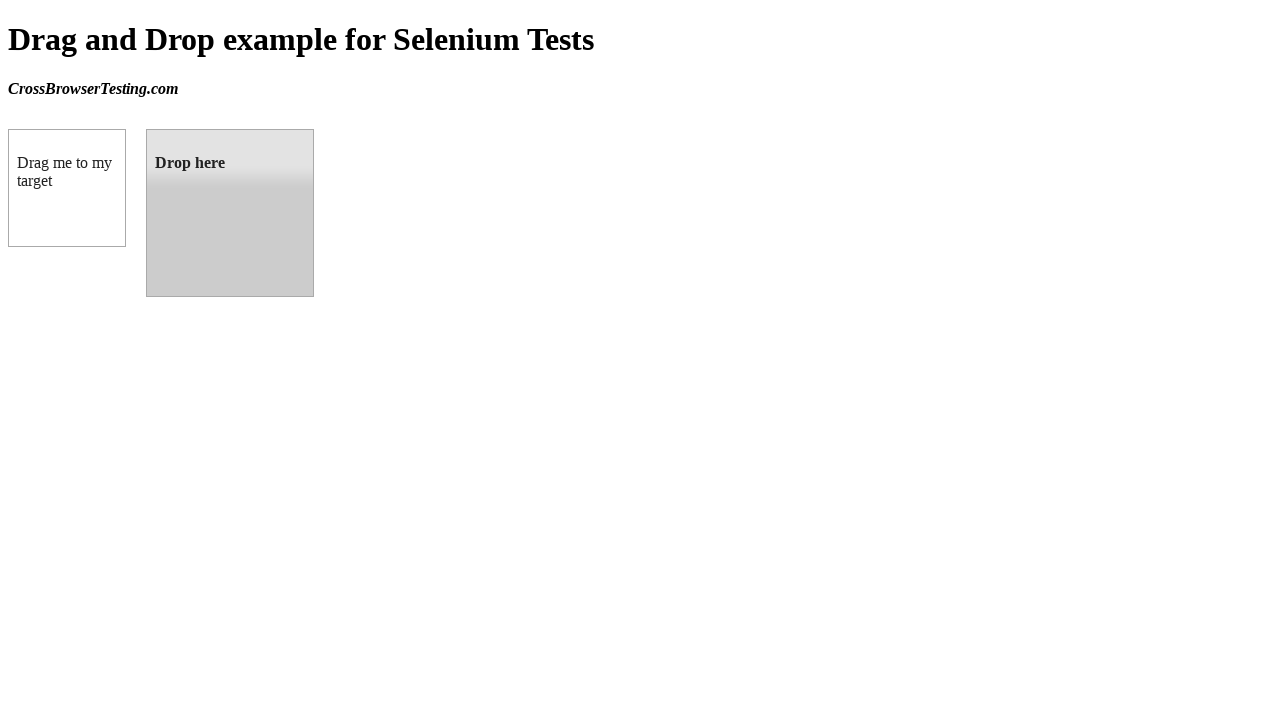

Waited for droppable element to be visible
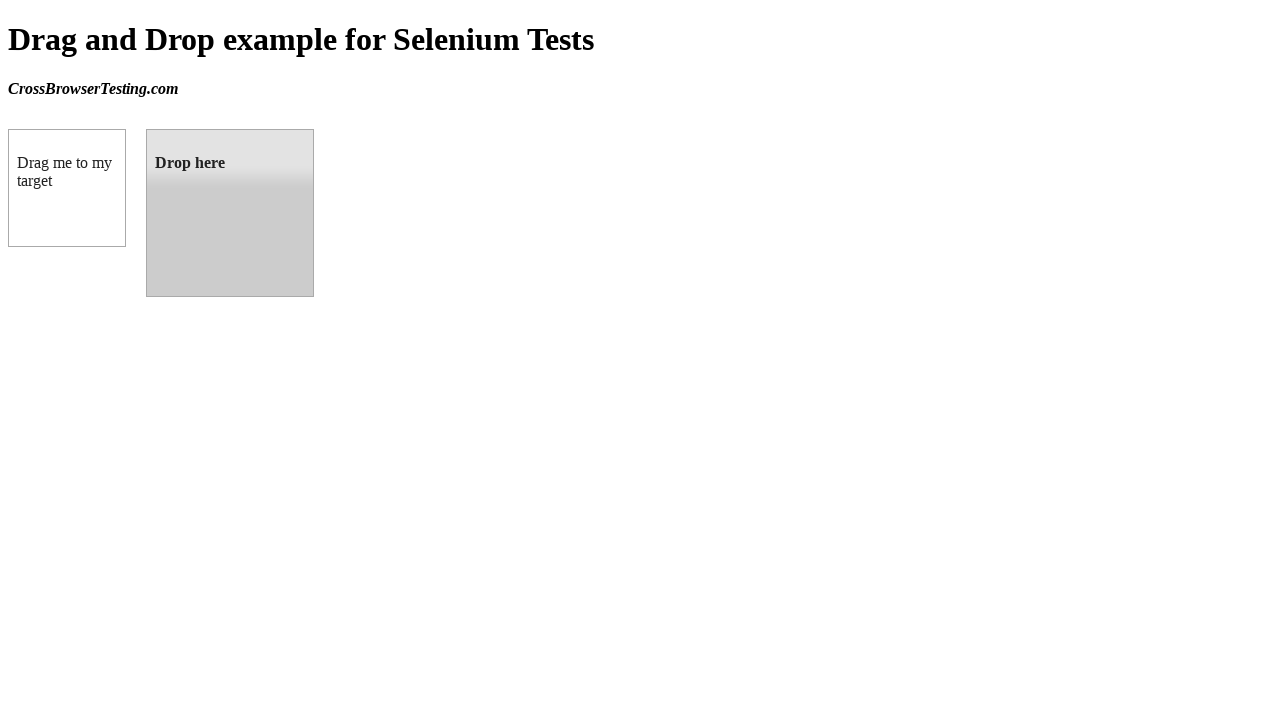

Located draggable source element
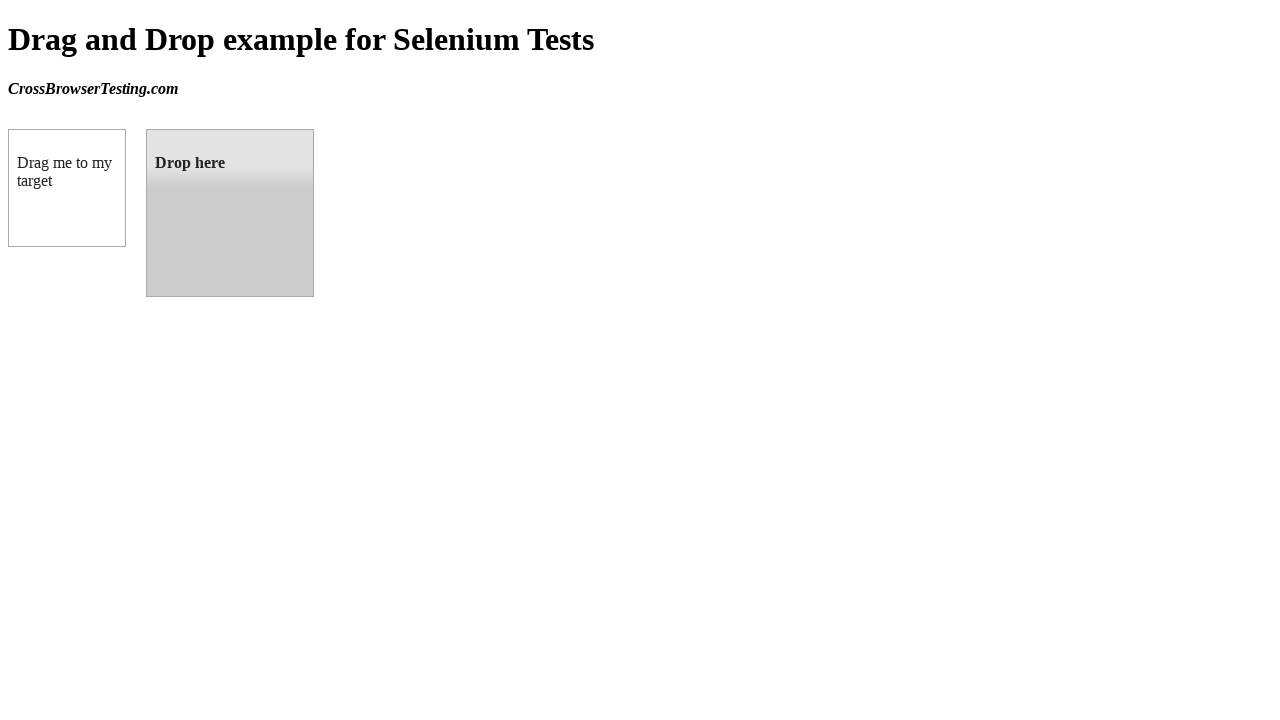

Located droppable target element
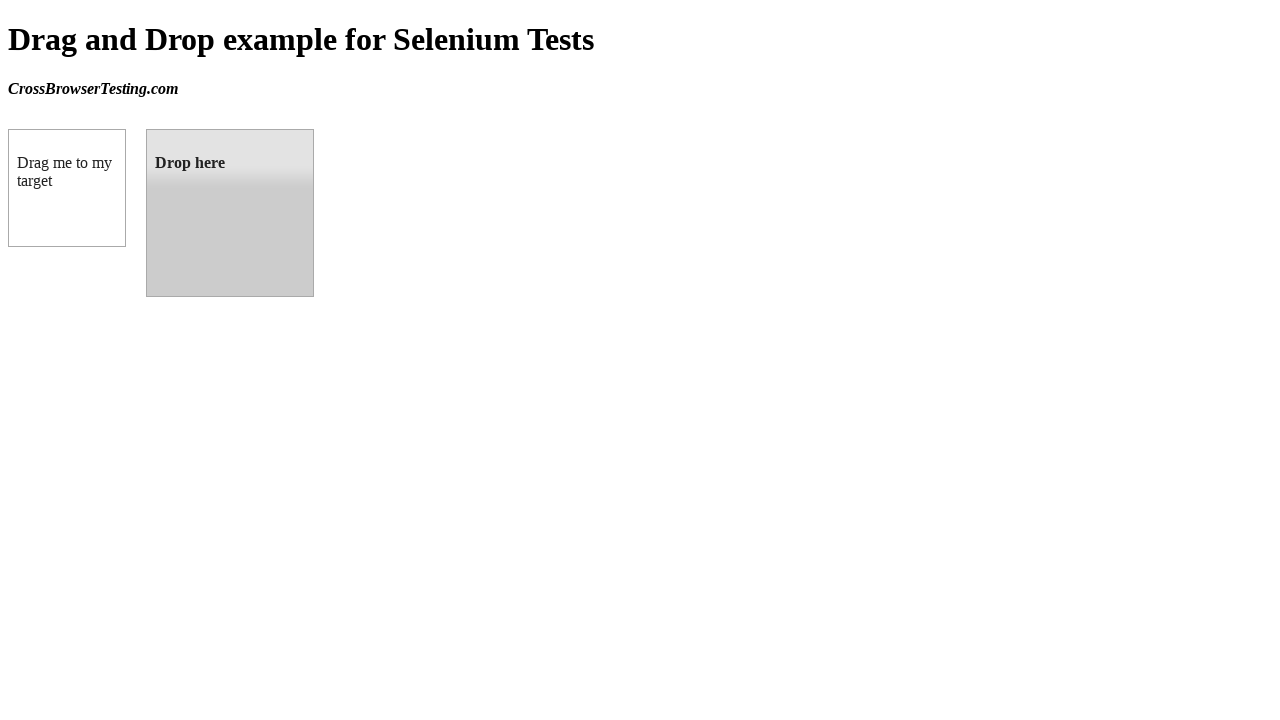

Dragged source element onto target element at (230, 213)
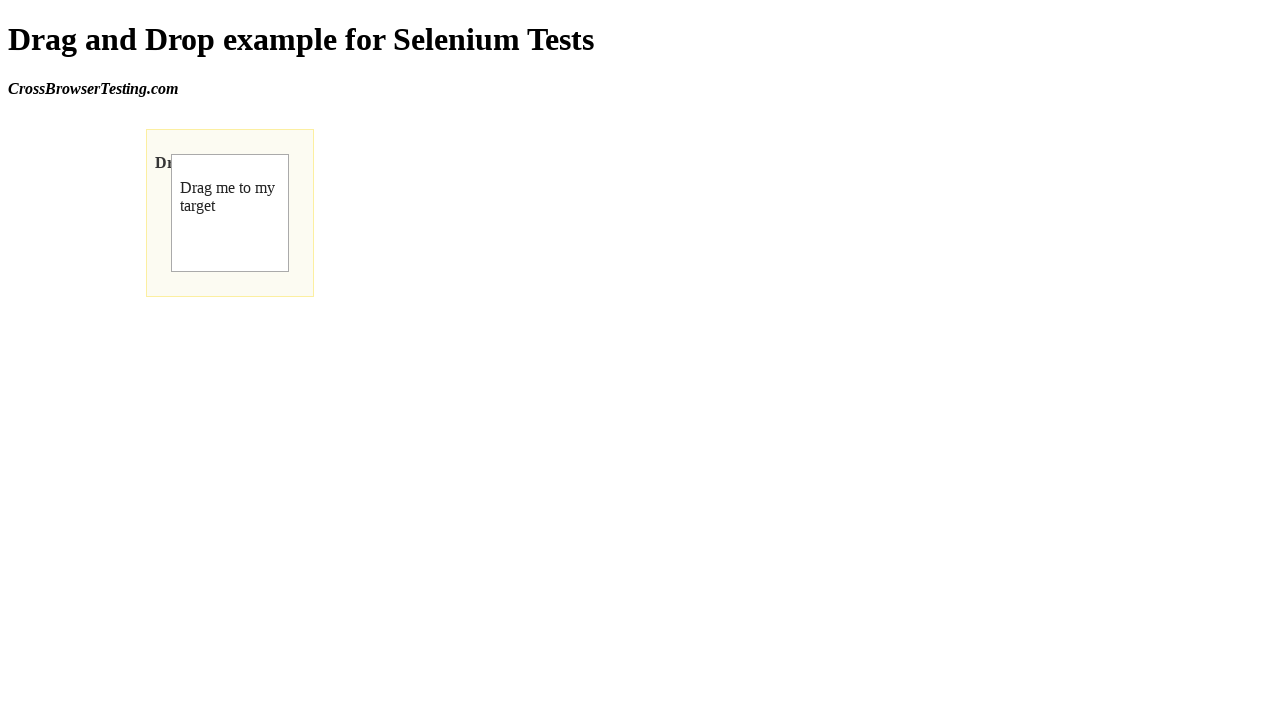

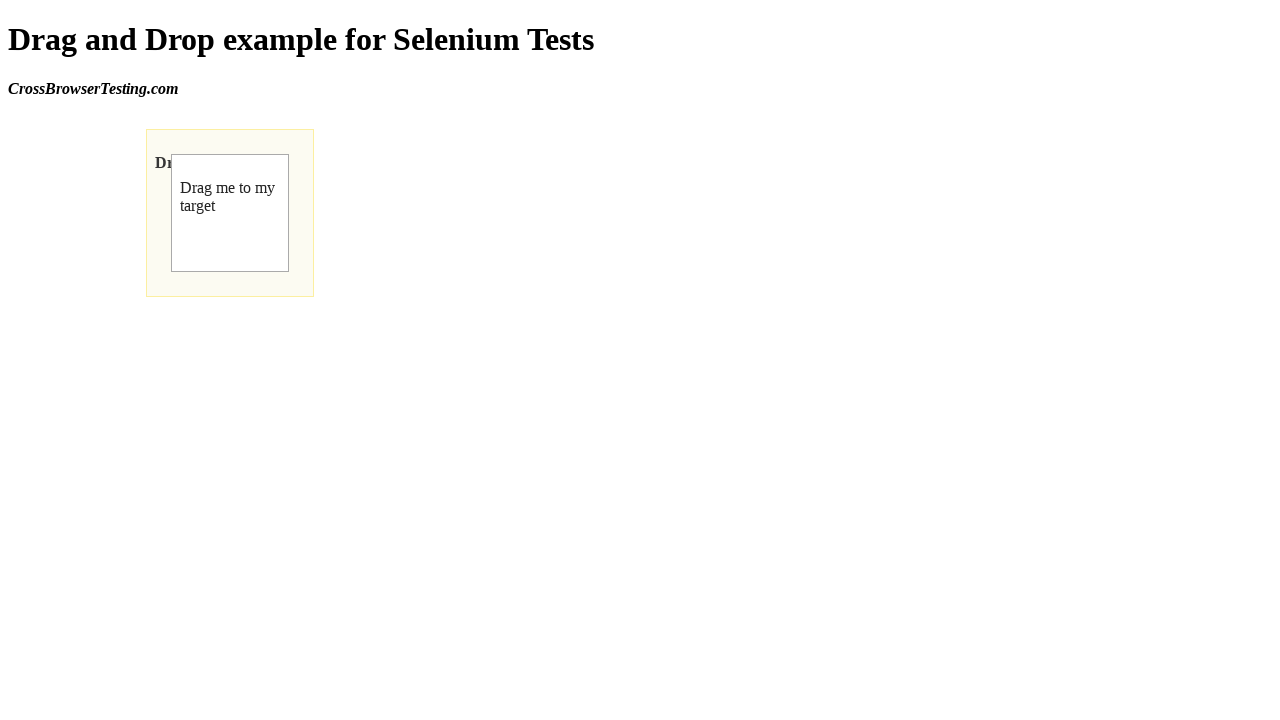